Tests error handling by clicking 5 times, waiting for counter reset timeout, then clicking 3 more times to verify the Easter egg does not trigger with insufficient clicks

Starting URL: https://medio-react-app.fly.dev/kids

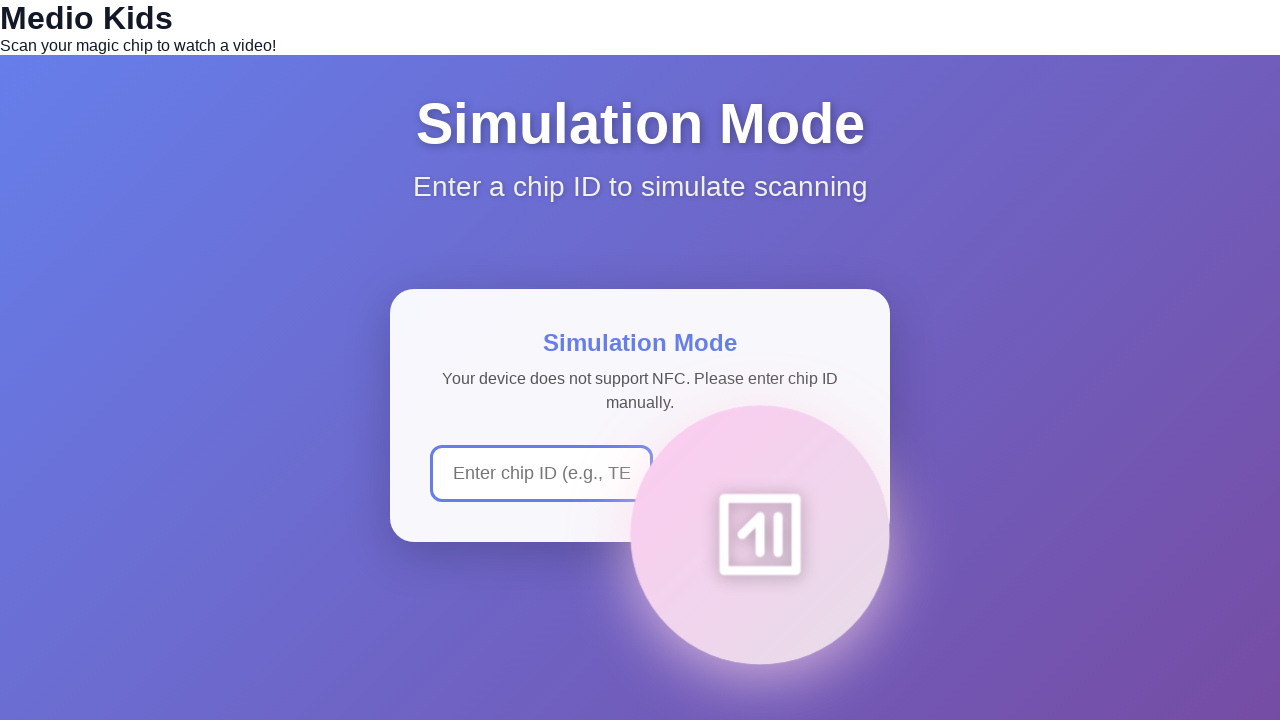

Waited for page to fully load (networkidle)
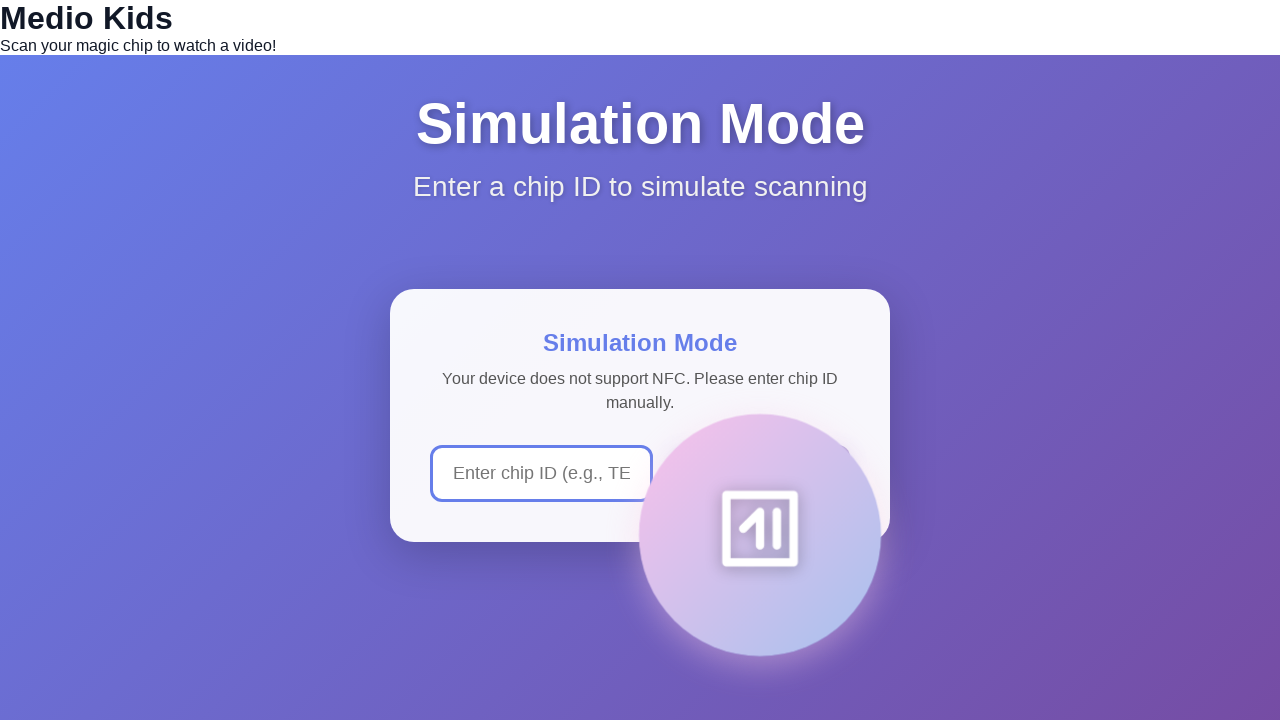

Located and waited for scan area element to be visible
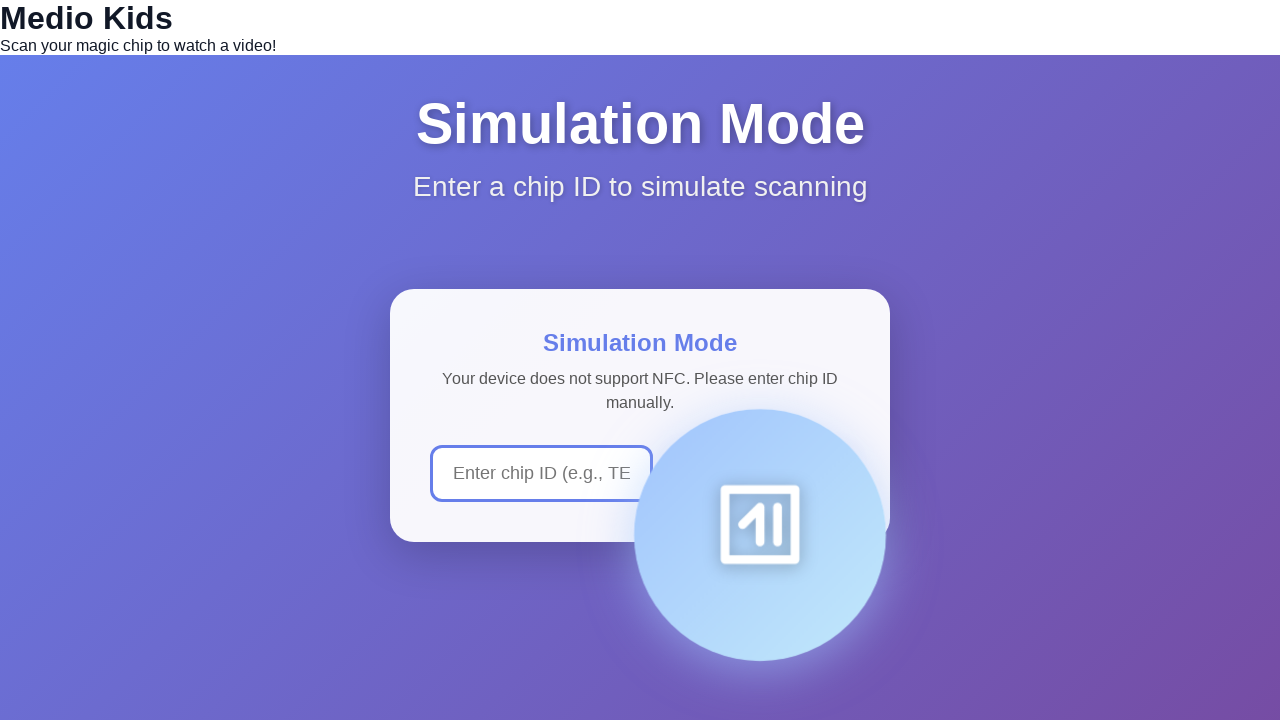

Clicked scan area (click 1 of 5) at (760, 535) on .kids-scan-area, .scan-animation, .nfc-scan-prompt, [data-testid="nfc-scan-area"
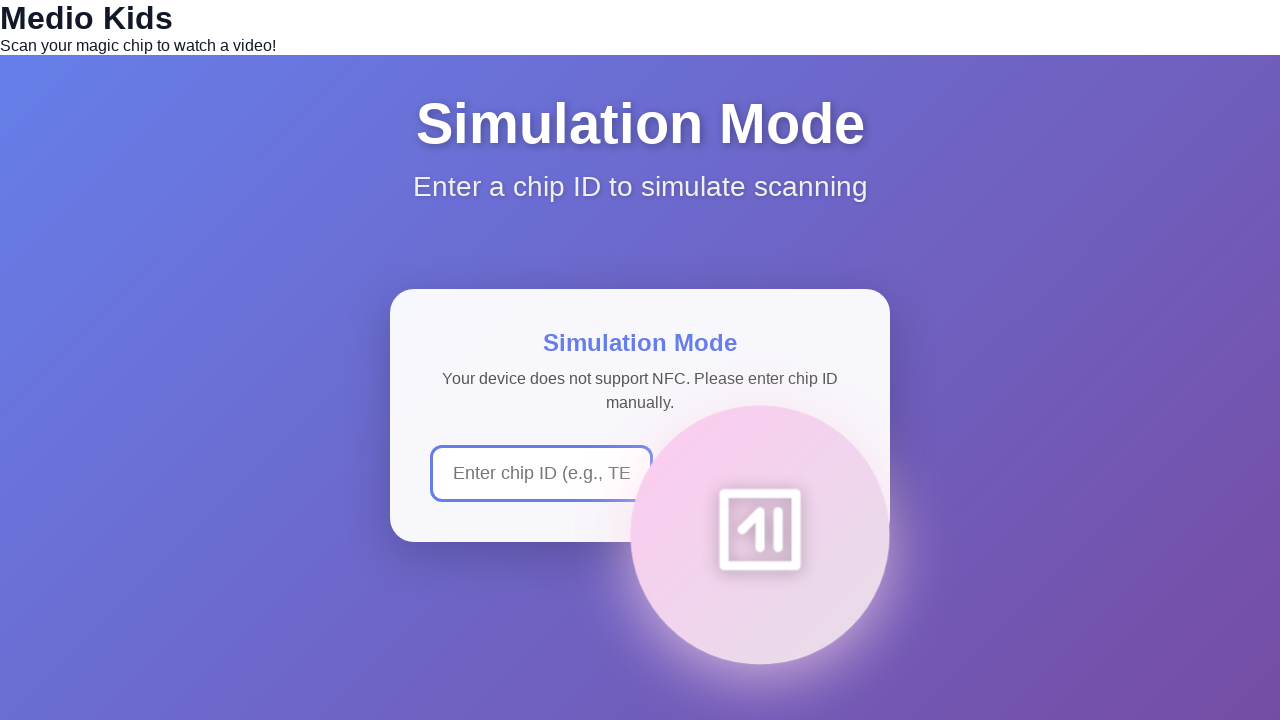

Waited 150ms between clicks
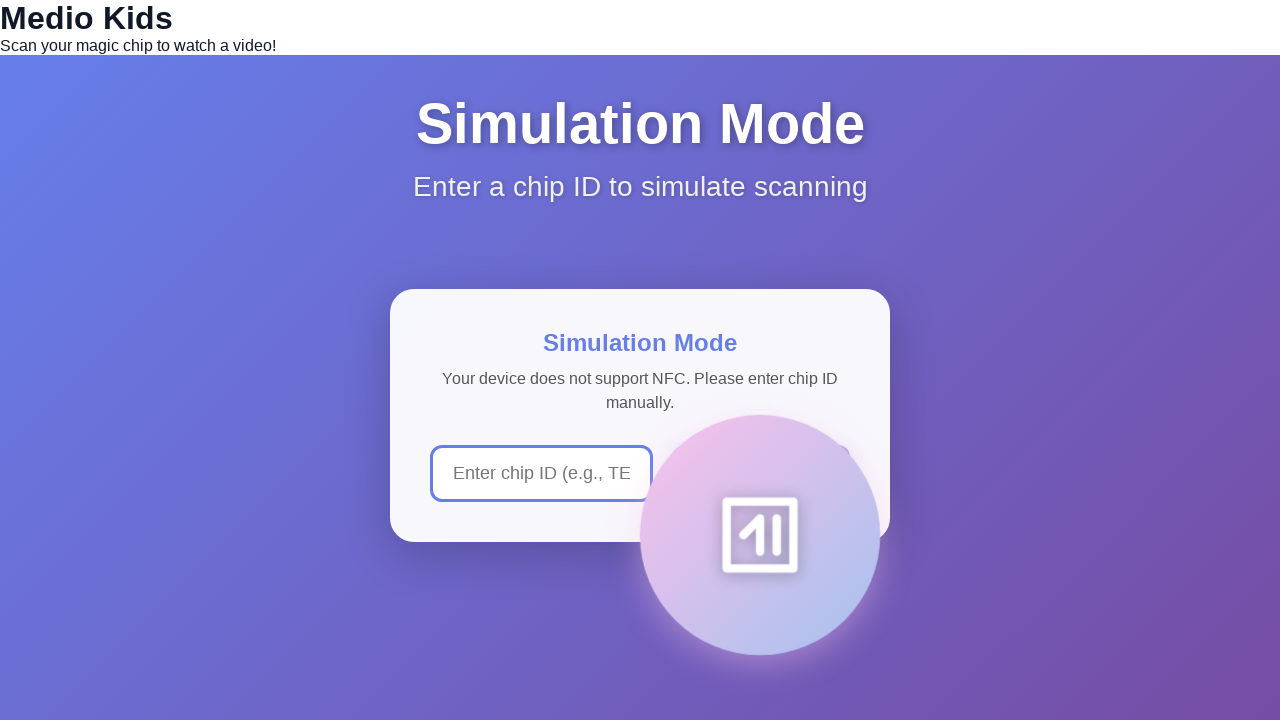

Clicked scan area (click 2 of 5) at (760, 535) on .kids-scan-area, .scan-animation, .nfc-scan-prompt, [data-testid="nfc-scan-area"
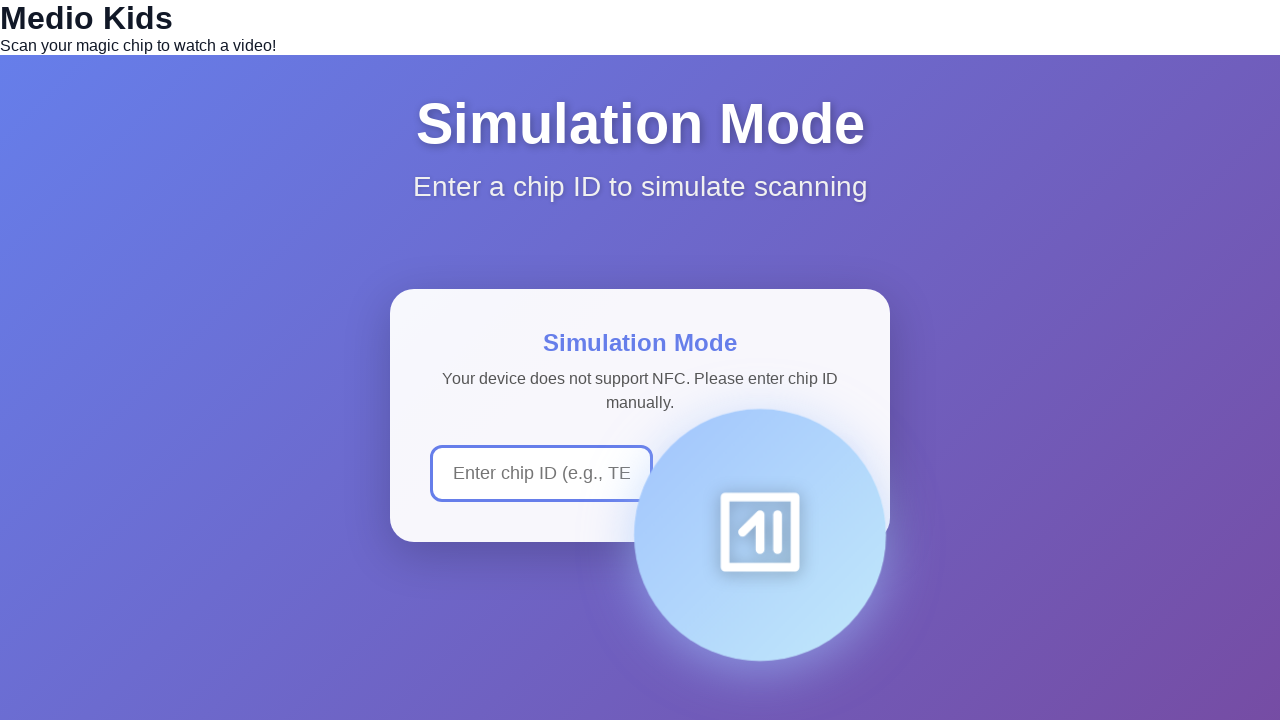

Waited 150ms between clicks
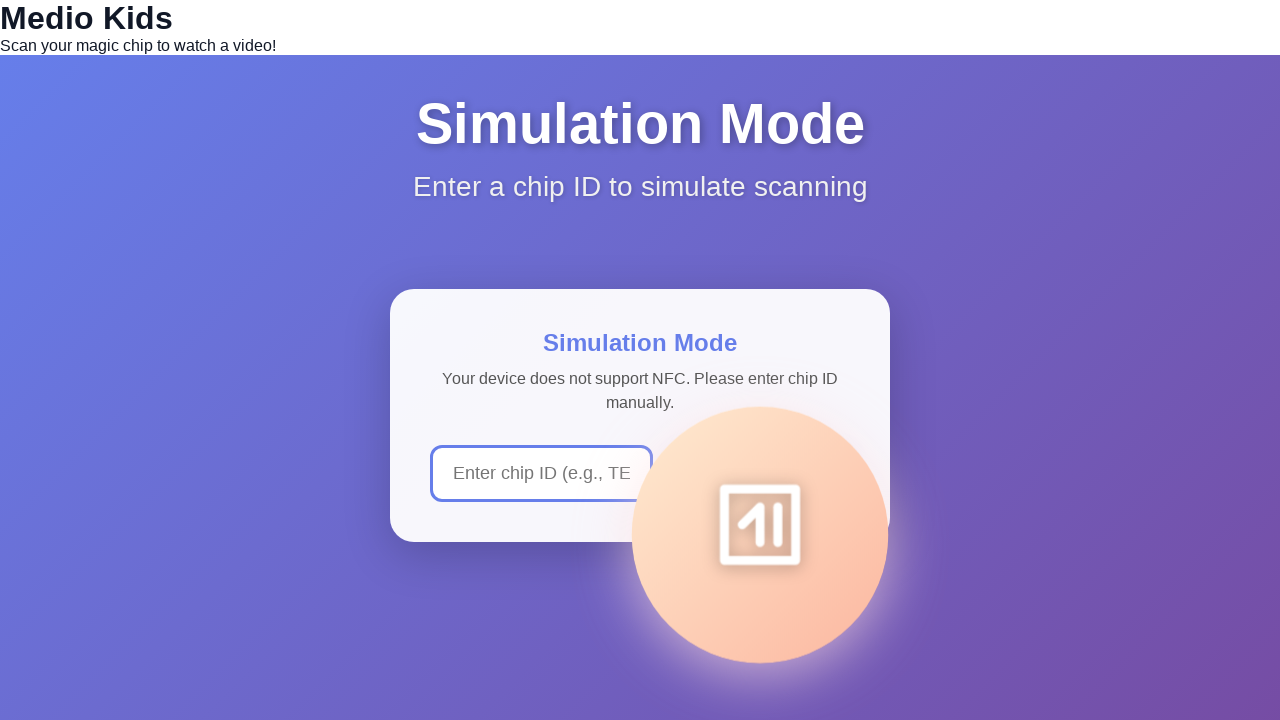

Clicked scan area (click 3 of 5) at (760, 535) on .kids-scan-area, .scan-animation, .nfc-scan-prompt, [data-testid="nfc-scan-area"
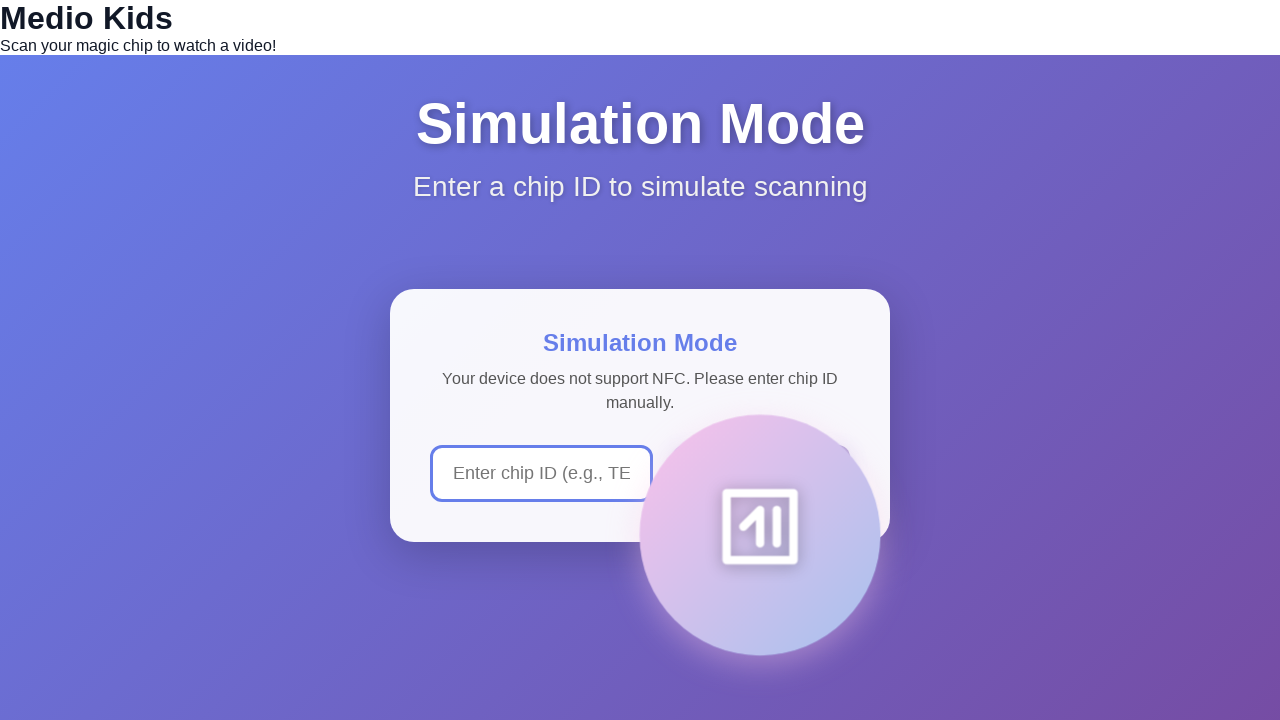

Waited 150ms between clicks
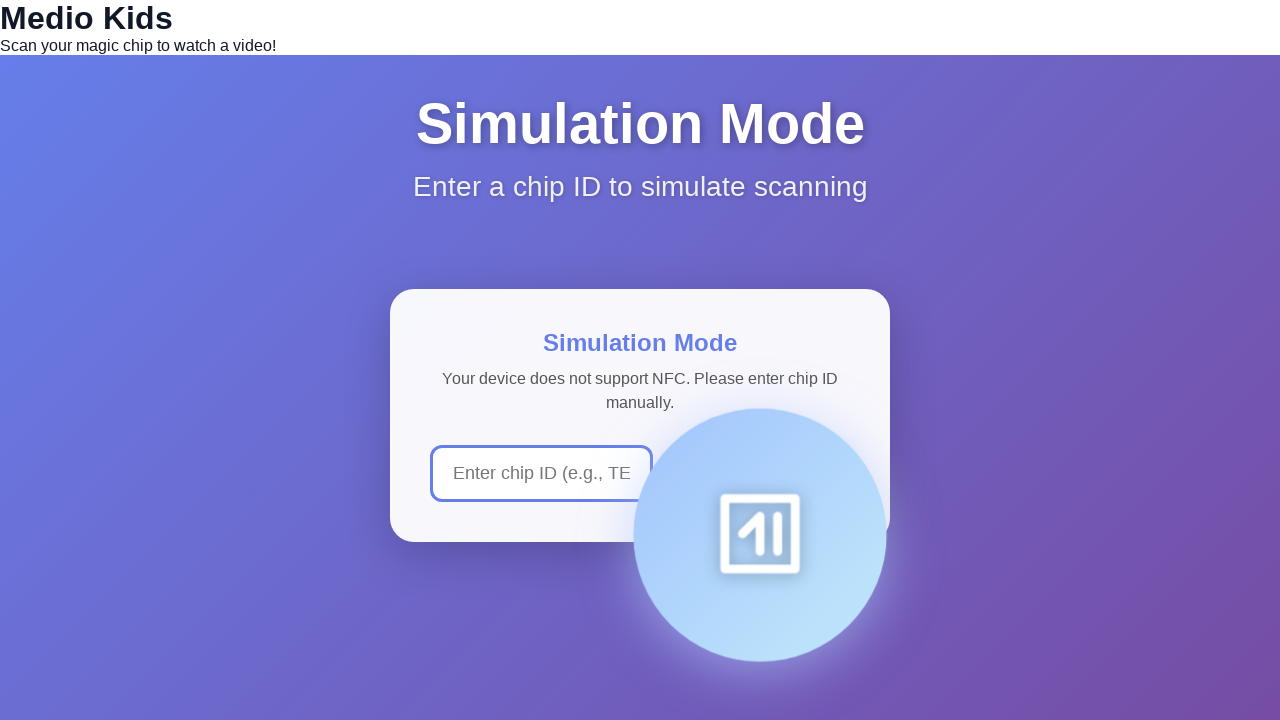

Clicked scan area (click 4 of 5) at (760, 535) on .kids-scan-area, .scan-animation, .nfc-scan-prompt, [data-testid="nfc-scan-area"
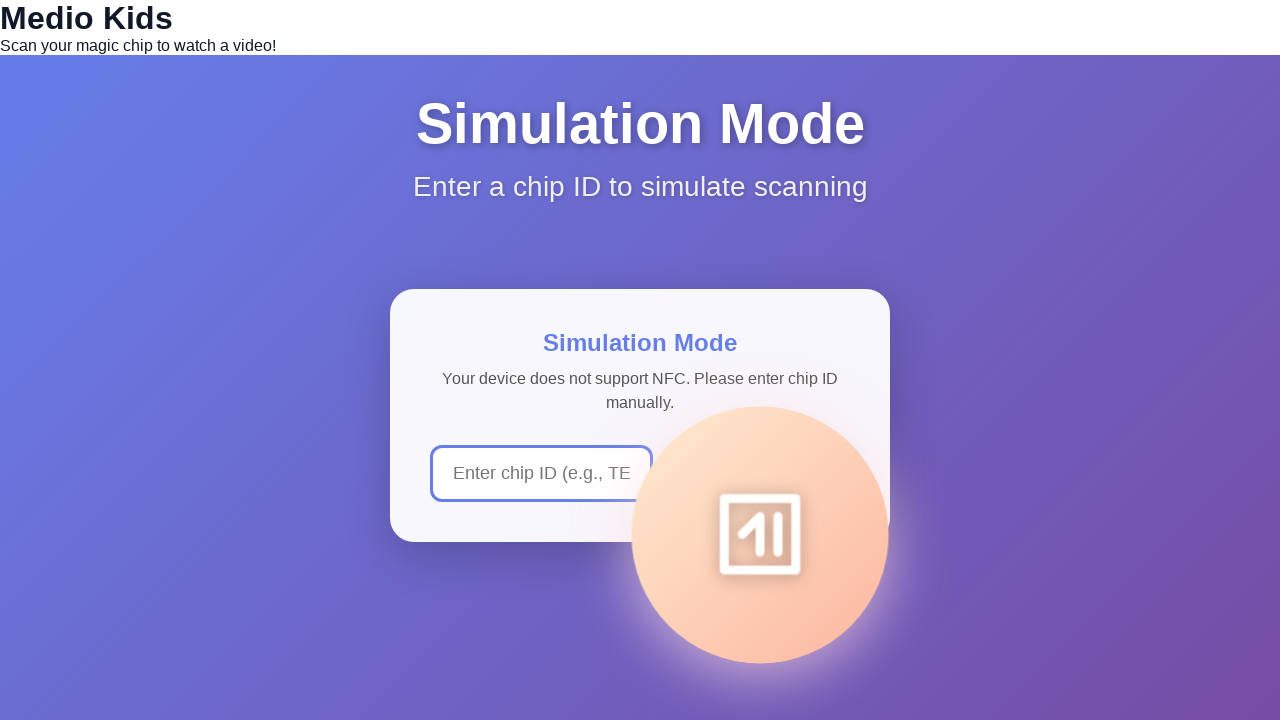

Waited 150ms between clicks
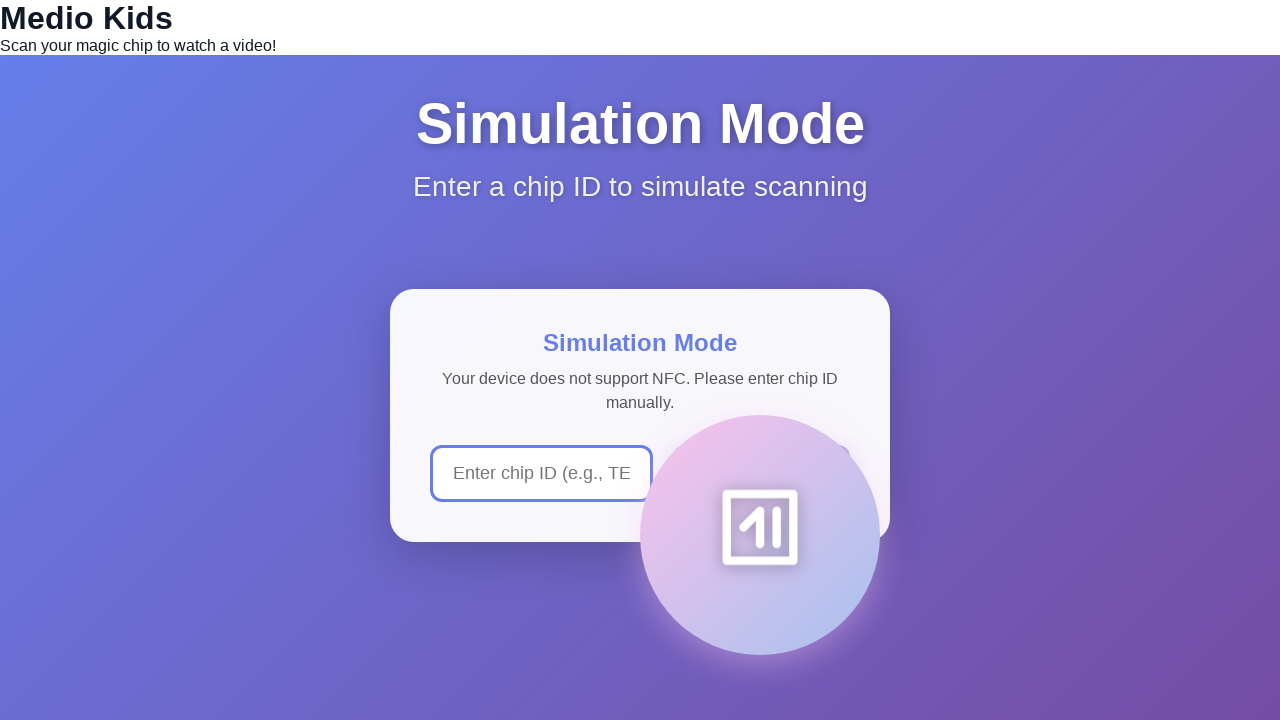

Clicked scan area (click 5 of 5) at (760, 535) on .kids-scan-area, .scan-animation, .nfc-scan-prompt, [data-testid="nfc-scan-area"
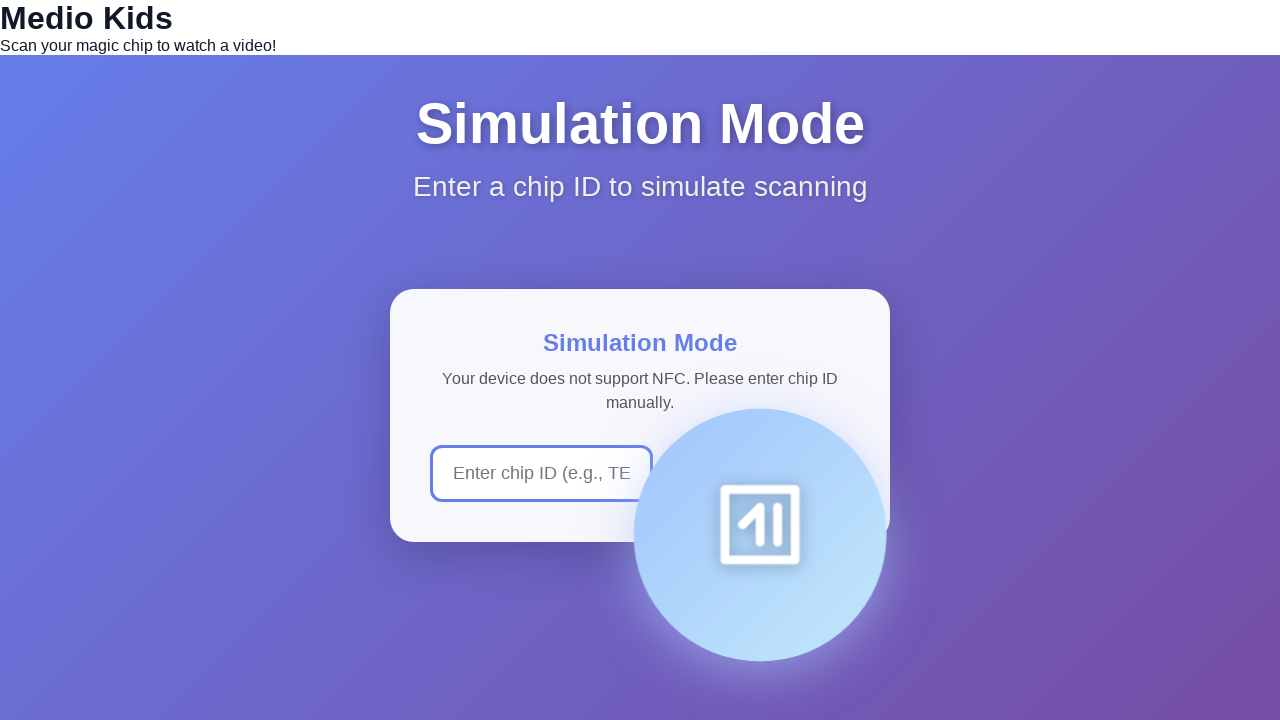

Waited 150ms between clicks
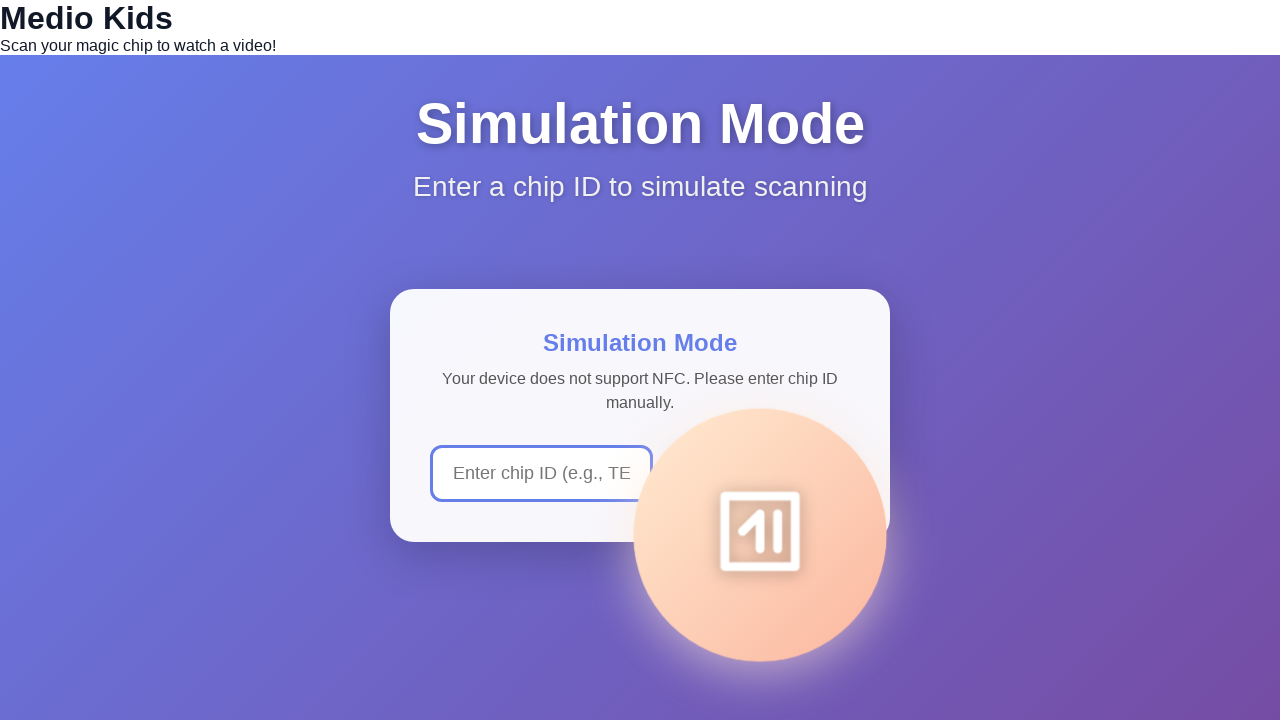

Waited 6 seconds for counter reset timeout
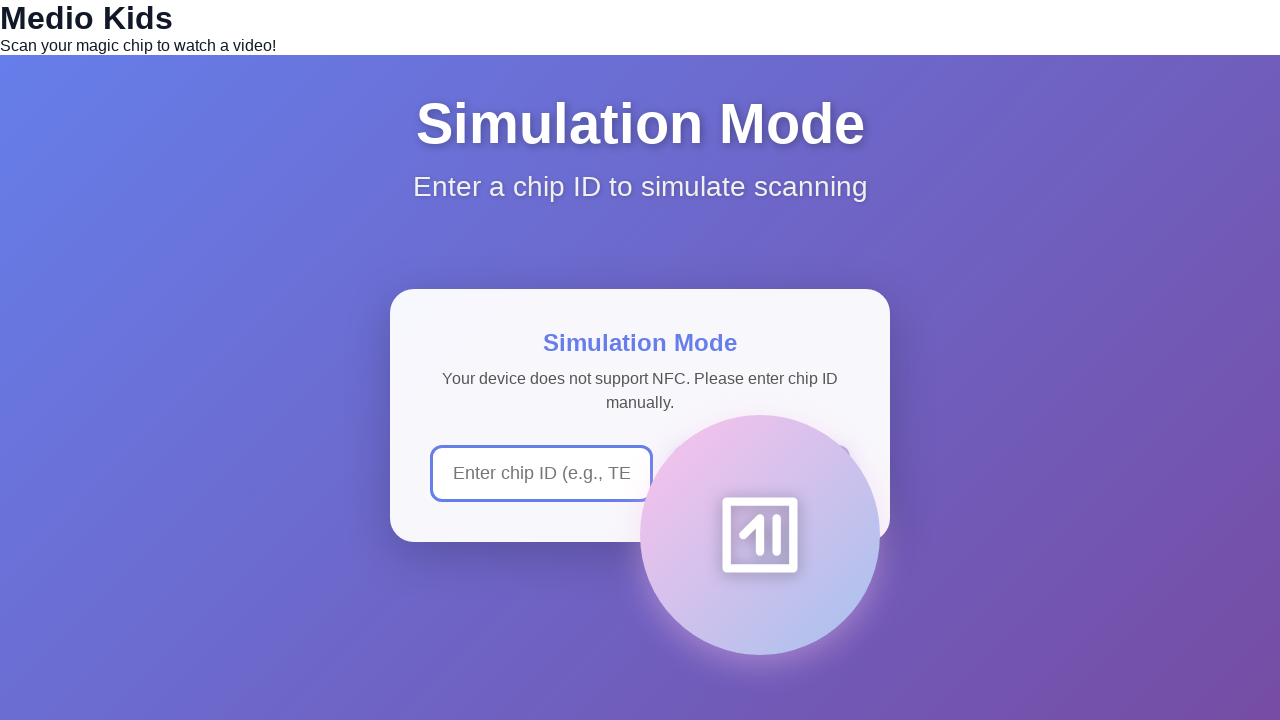

Clicked scan area after reset (click 1 of 3) at (760, 535) on .kids-scan-area, .scan-animation, .nfc-scan-prompt, [data-testid="nfc-scan-area"
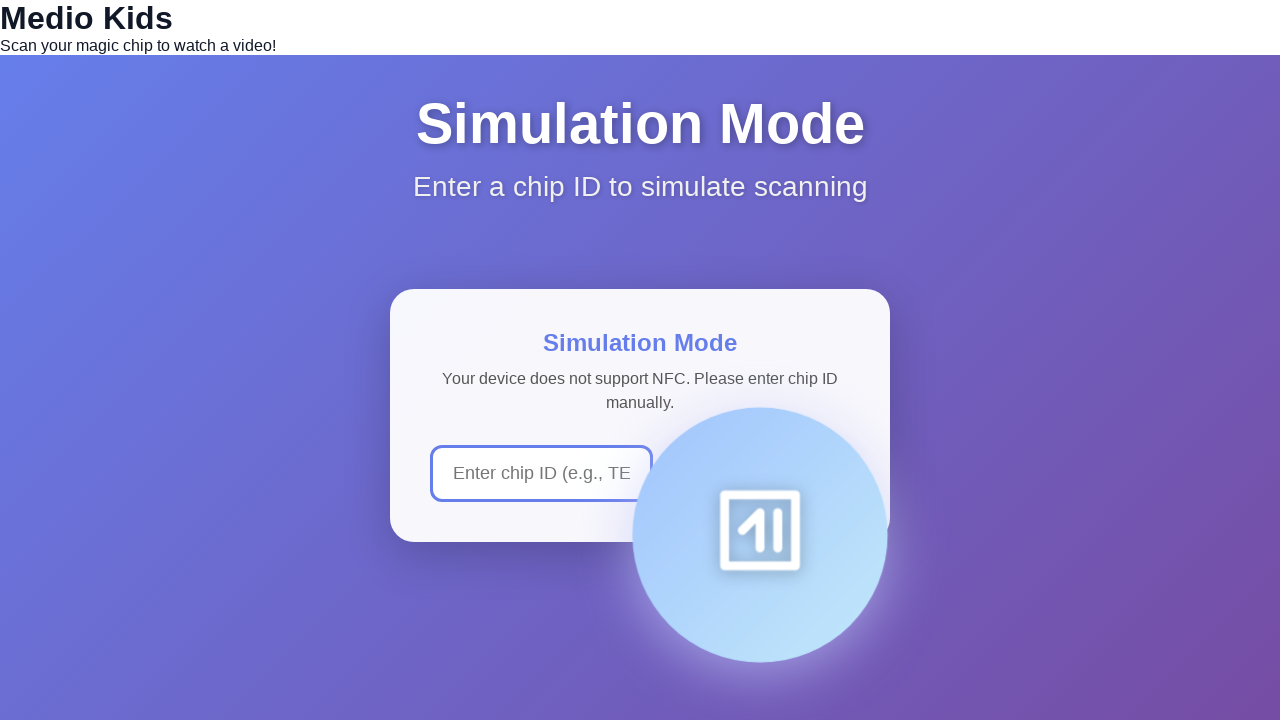

Waited 150ms between clicks
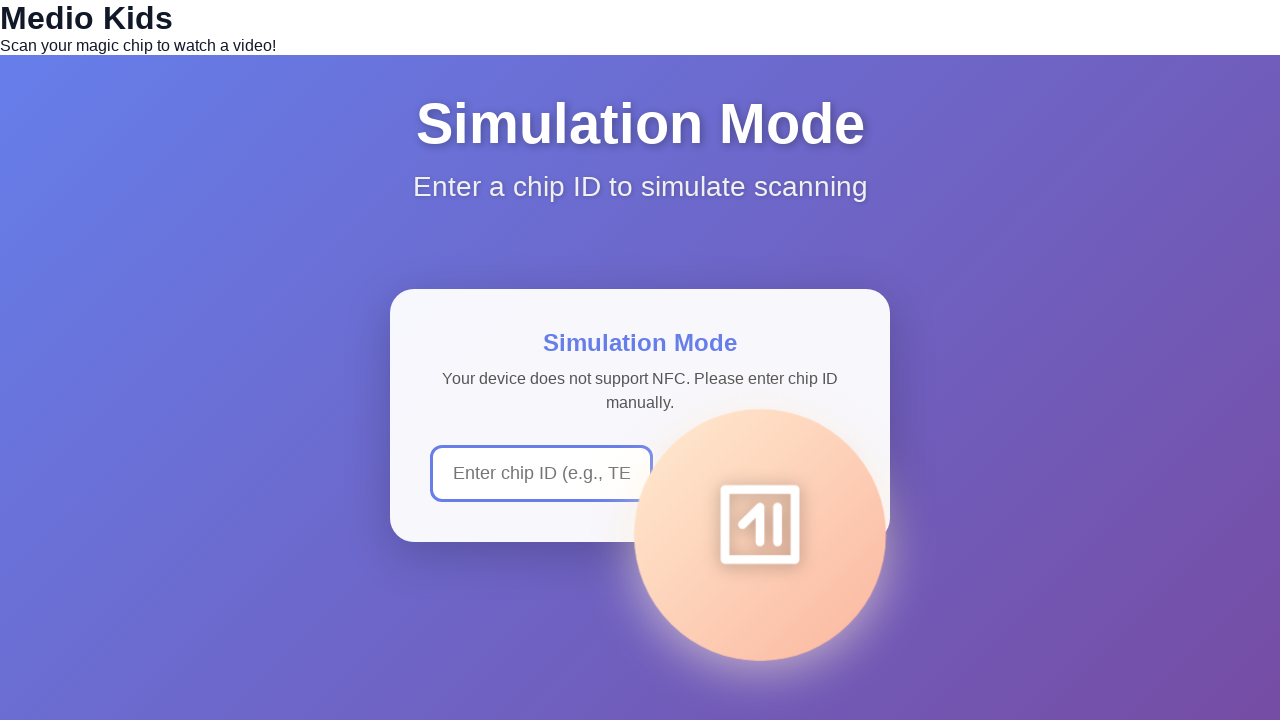

Clicked scan area after reset (click 2 of 3) at (760, 535) on .kids-scan-area, .scan-animation, .nfc-scan-prompt, [data-testid="nfc-scan-area"
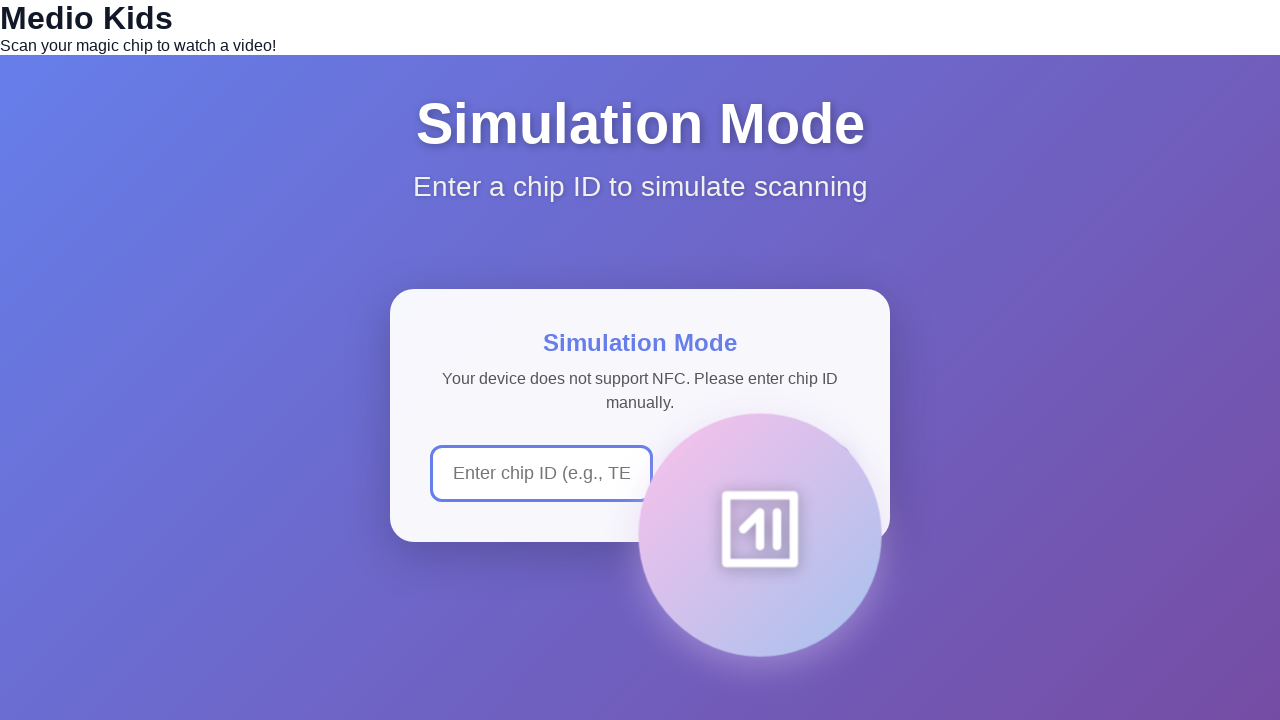

Waited 150ms between clicks
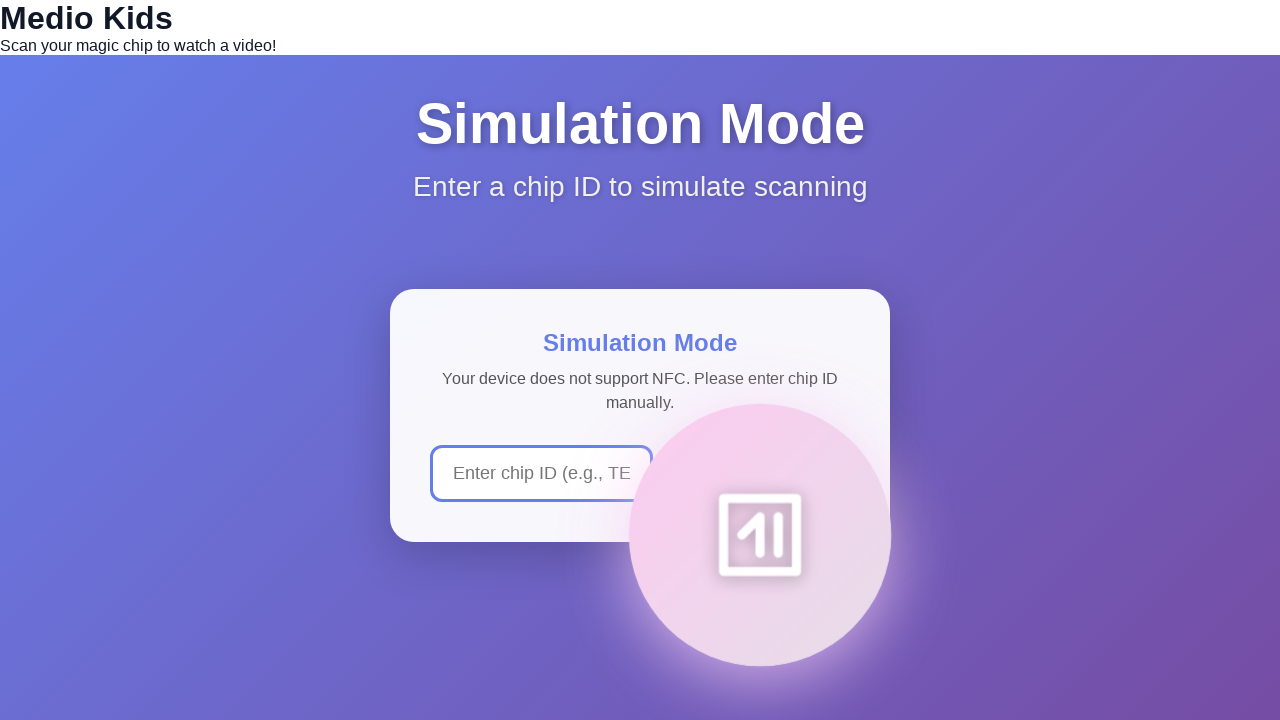

Clicked scan area after reset (click 3 of 3) at (760, 535) on .kids-scan-area, .scan-animation, .nfc-scan-prompt, [data-testid="nfc-scan-area"
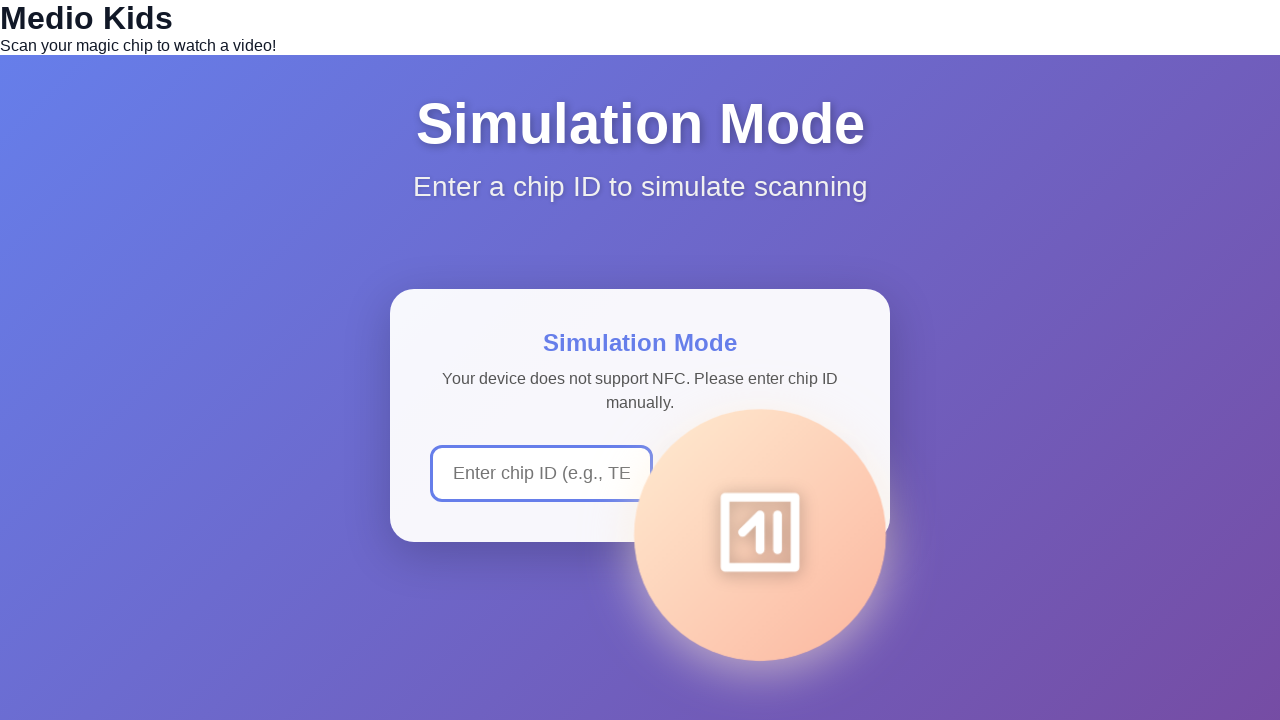

Waited 150ms between clicks
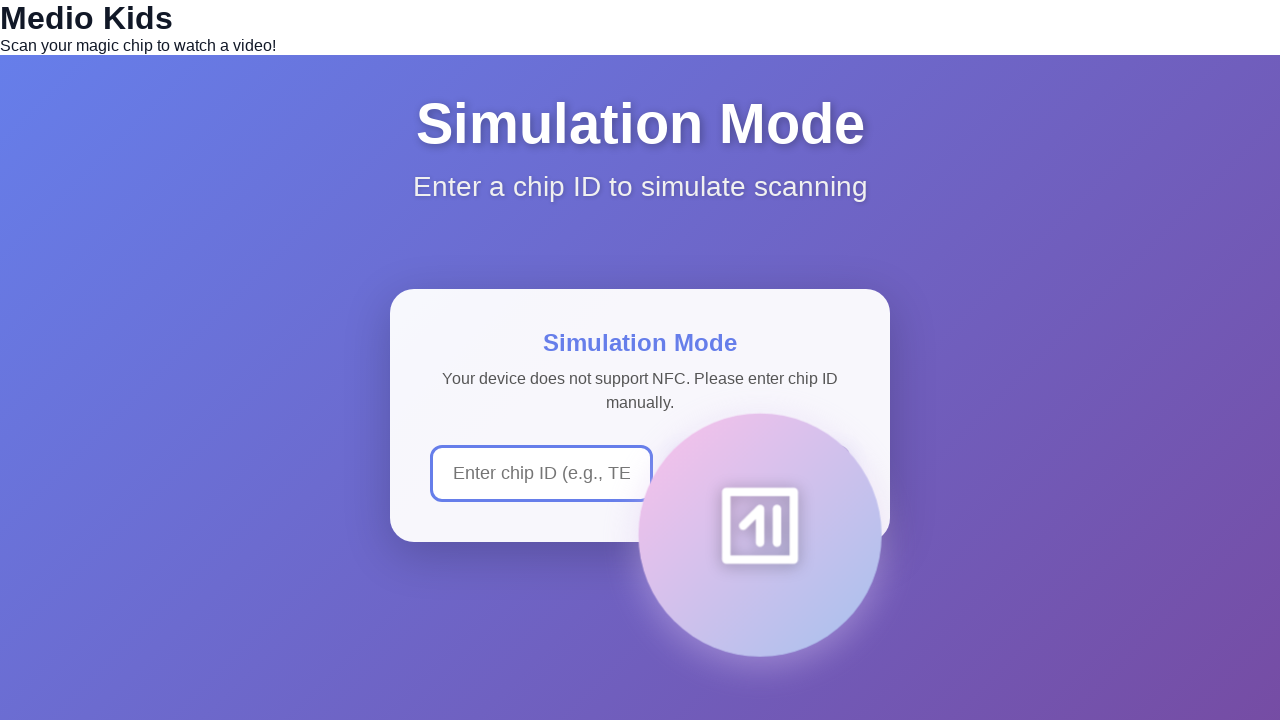

Waited 2 seconds for any potential Easter egg response
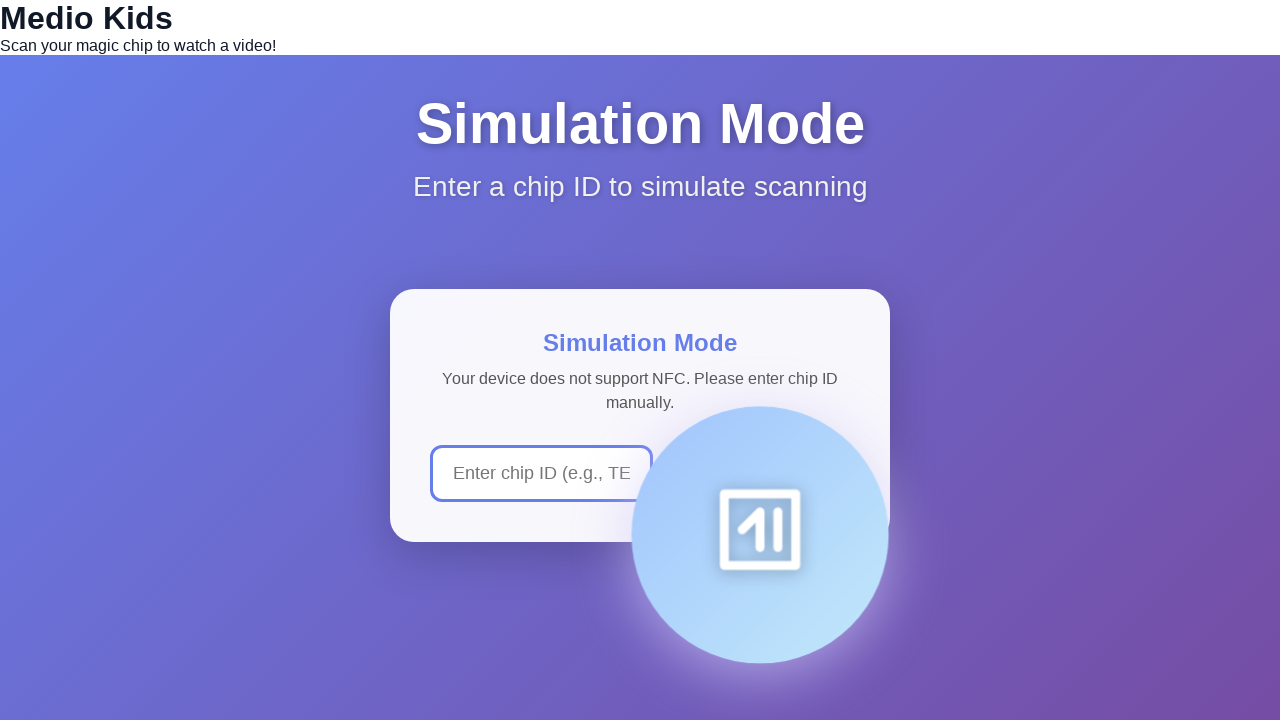

Located YouTube iframe (checking for Easter egg trigger)
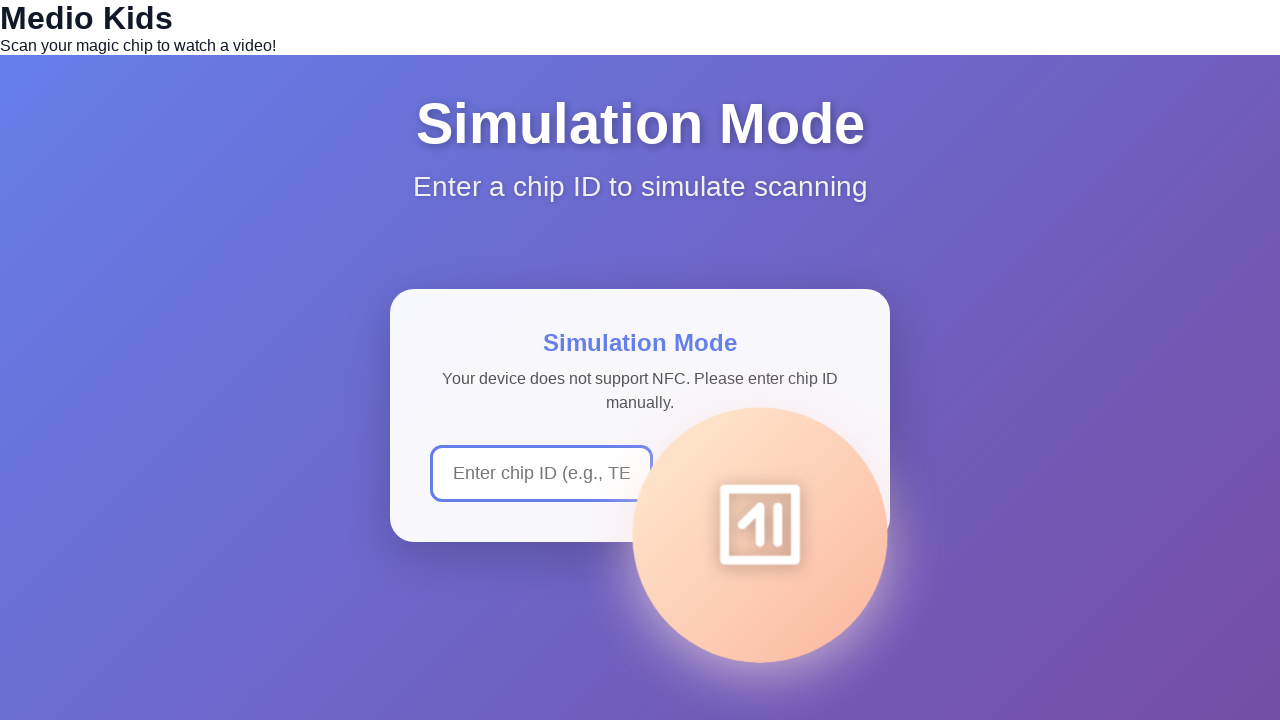

Verified scan area is still visible (Easter egg not triggered with insufficient clicks)
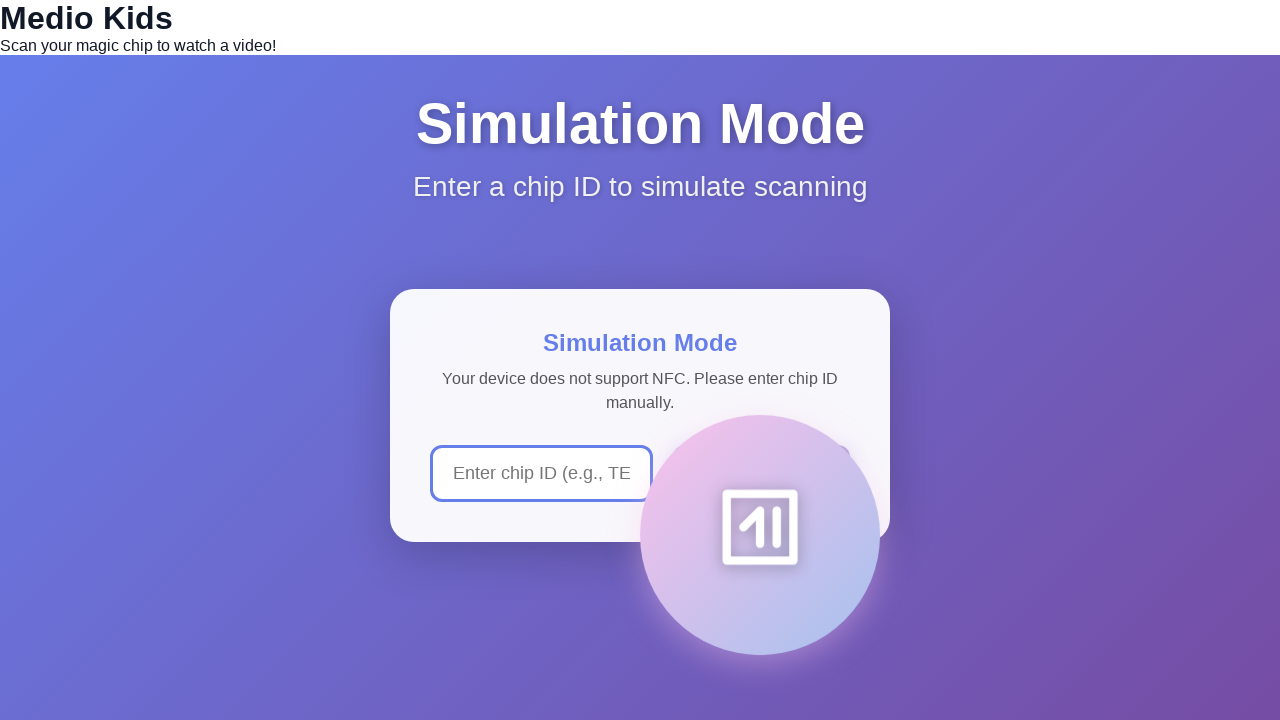

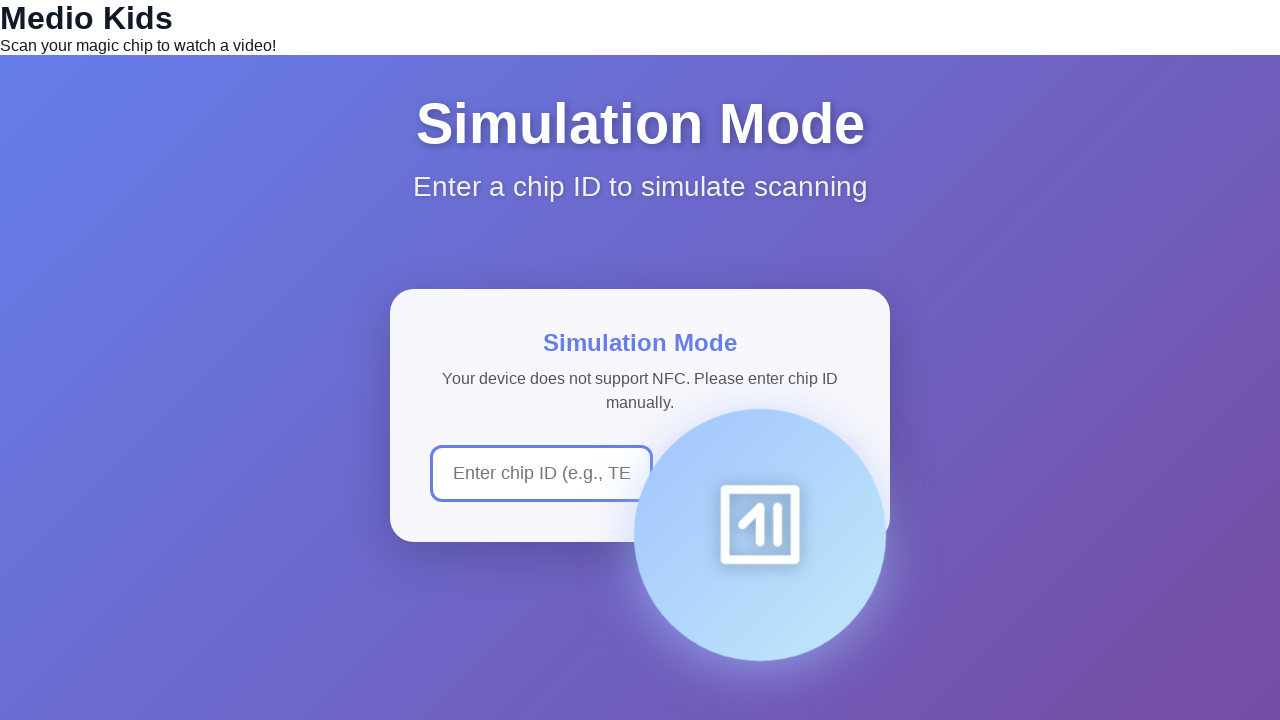